Tests a registration form by filling in first name, last name, and email fields, then submitting and verifying the success message

Starting URL: http://suninjuly.github.io/registration1.html

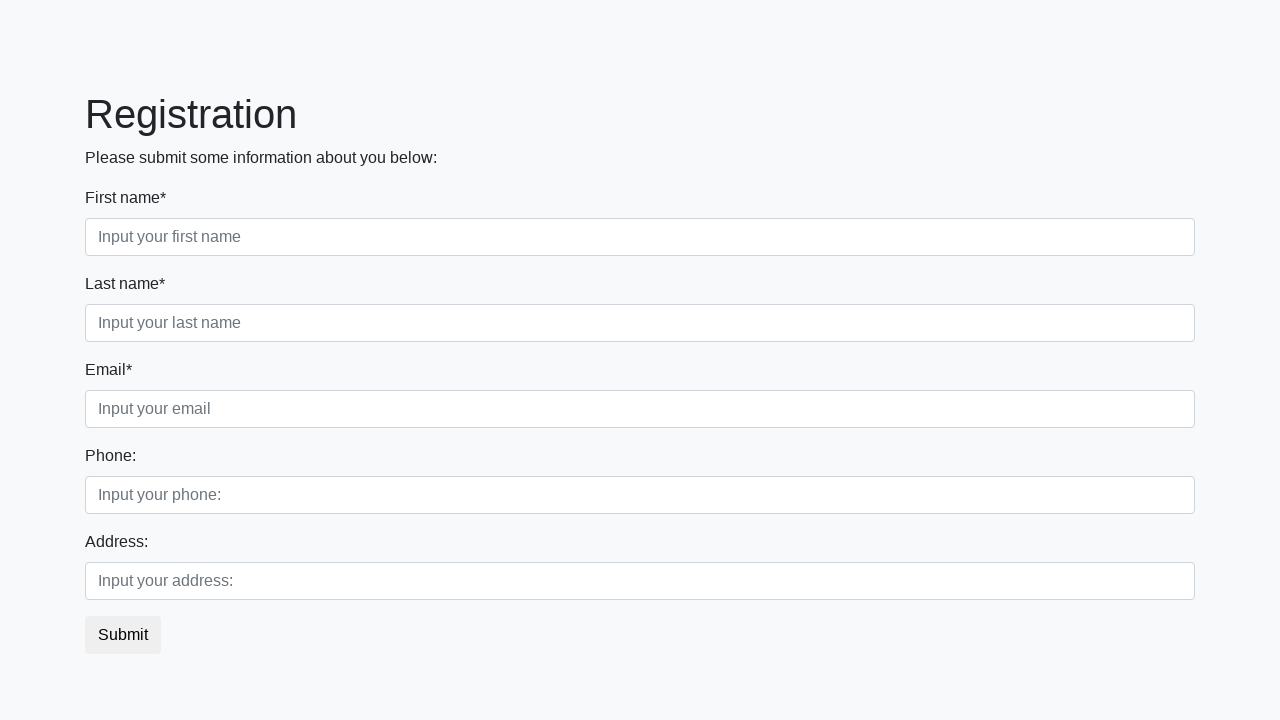

Filled first name field with 'Eldar' on div.first_block .first
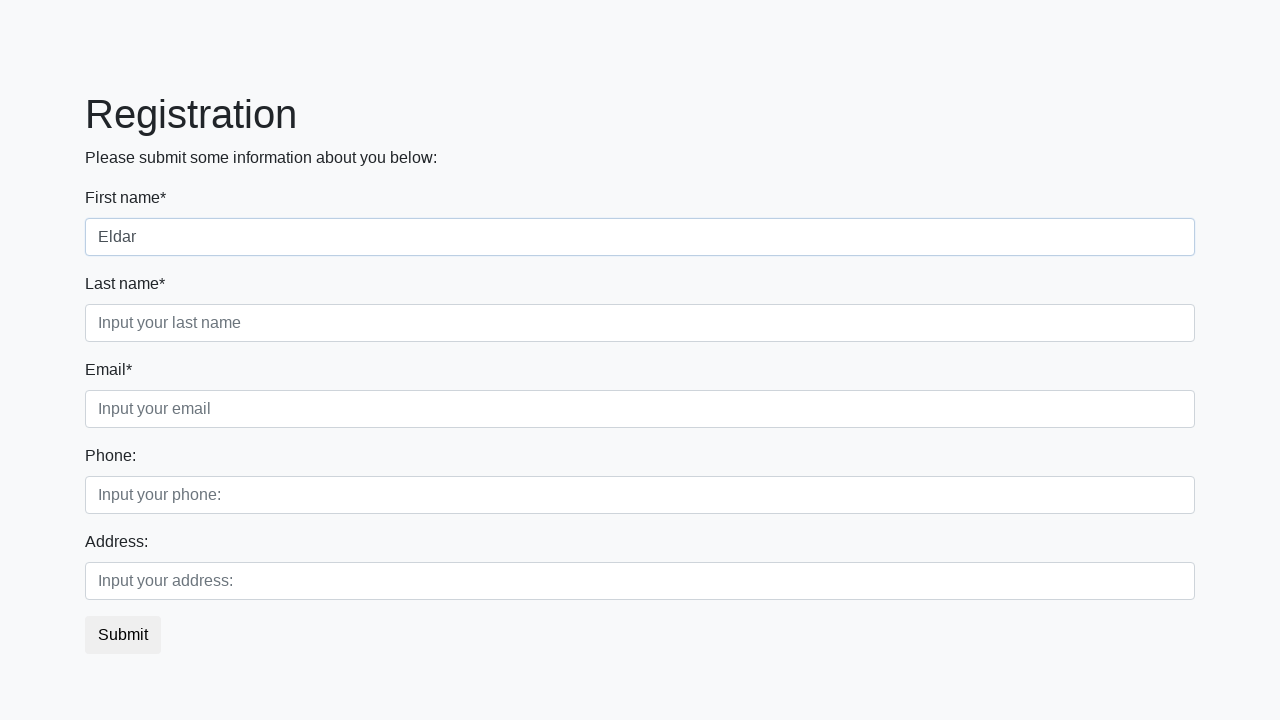

Filled last name field with 'Adzhiev' on div.first_block .second
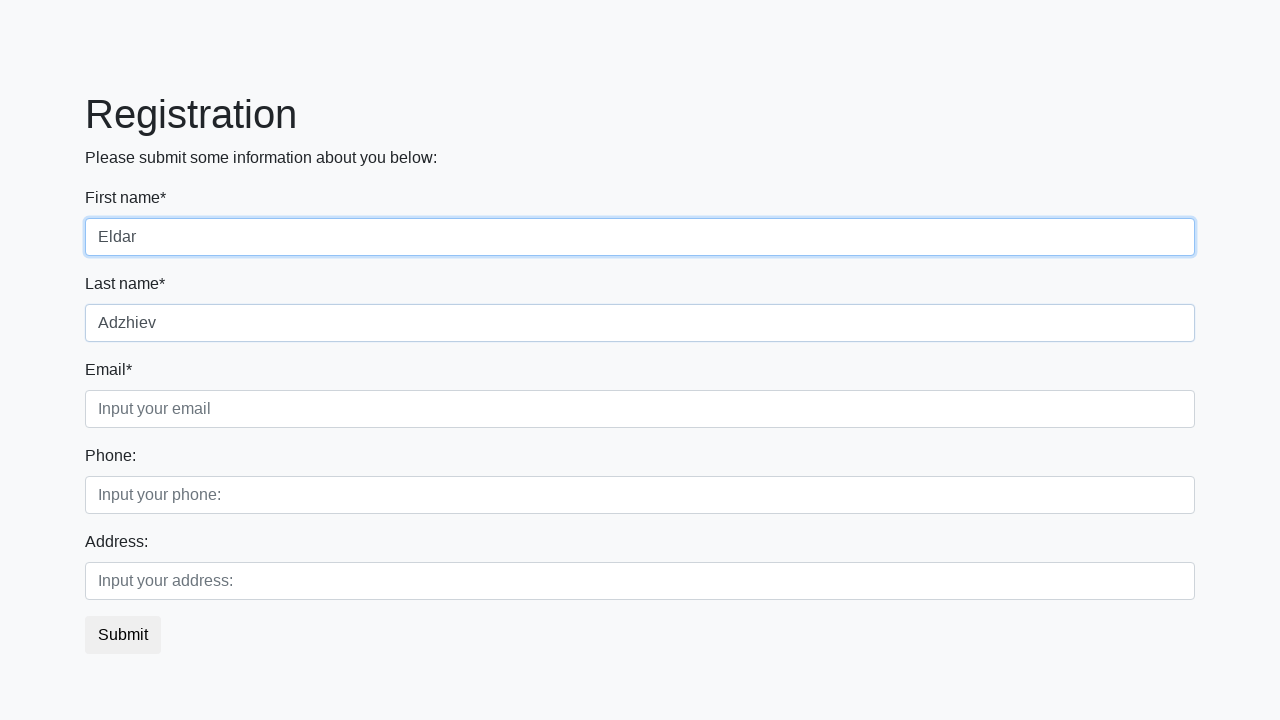

Filled email field with 'eldar@mail.ru' on div.first_block .third
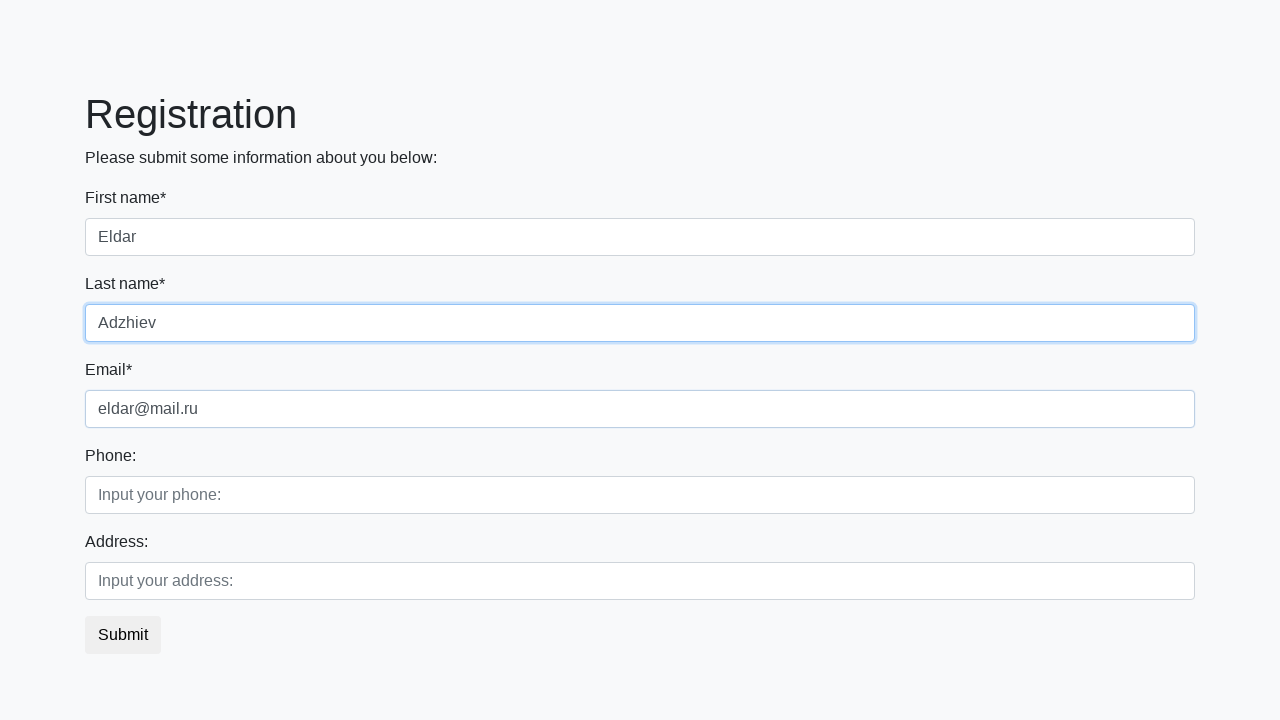

Clicked submit button to register at (123, 635) on button.btn
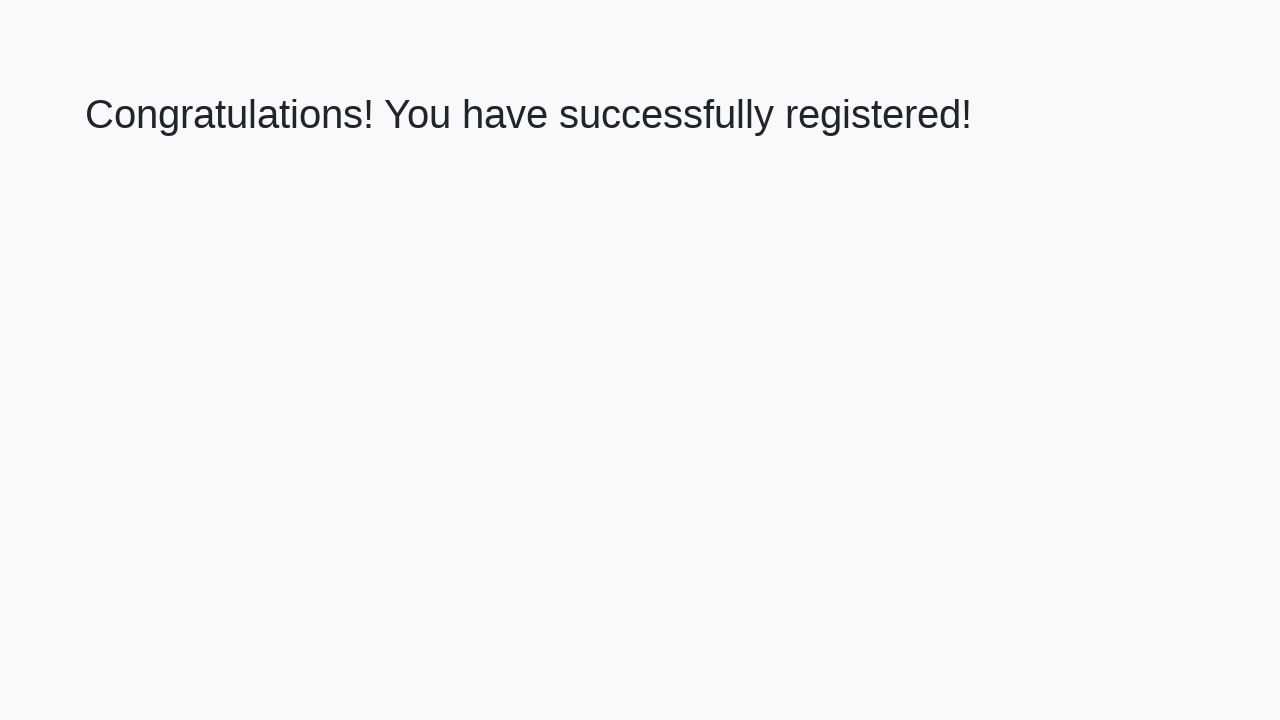

Success message element loaded
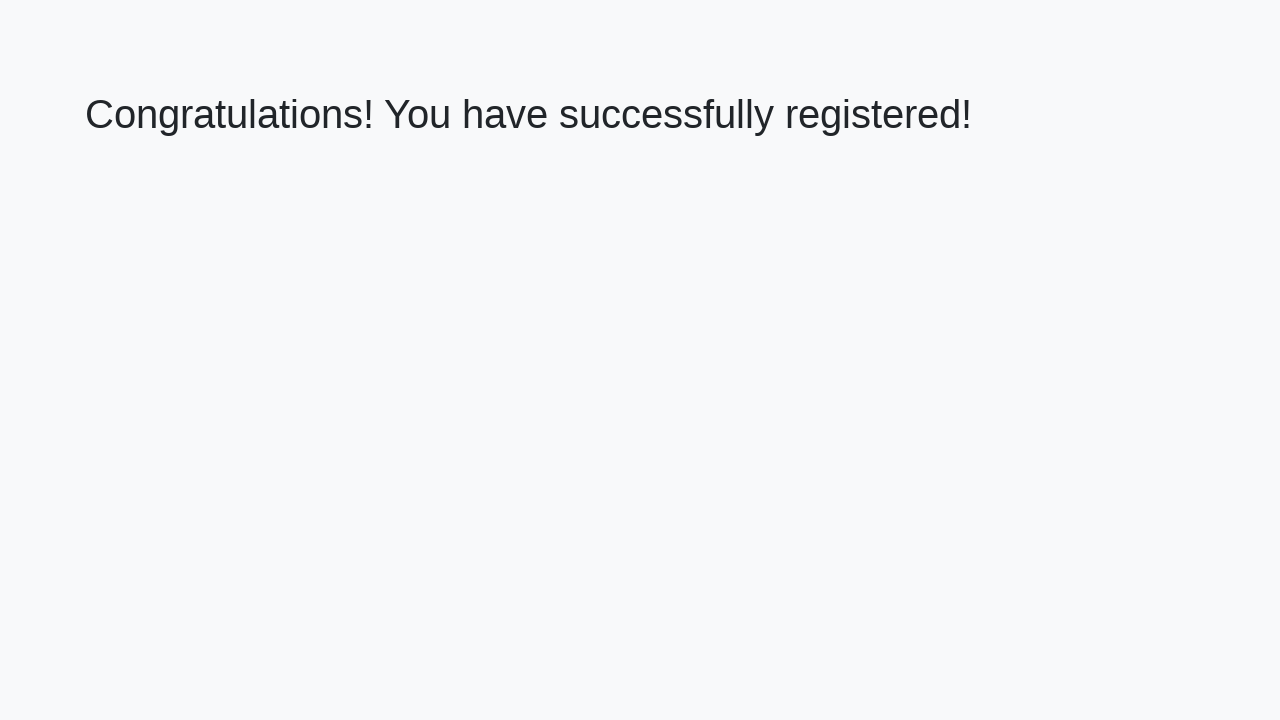

Verified success message: 'Congratulations! You have successfully registered!'
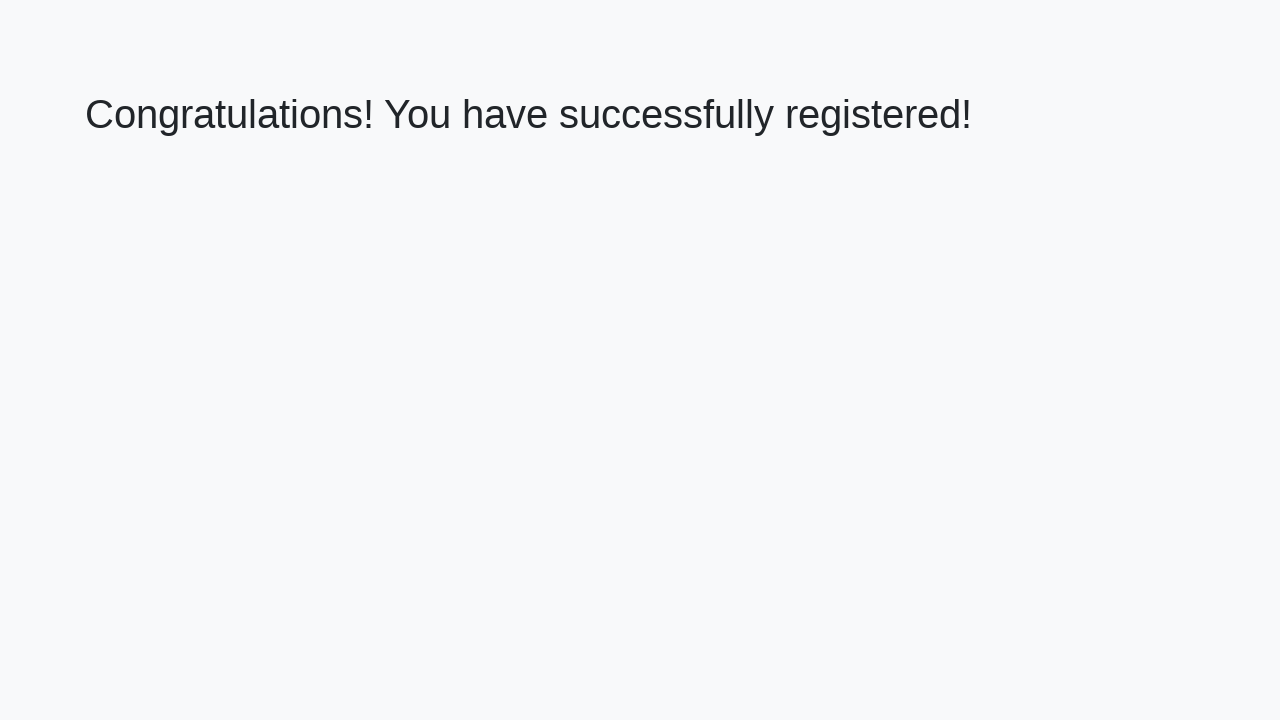

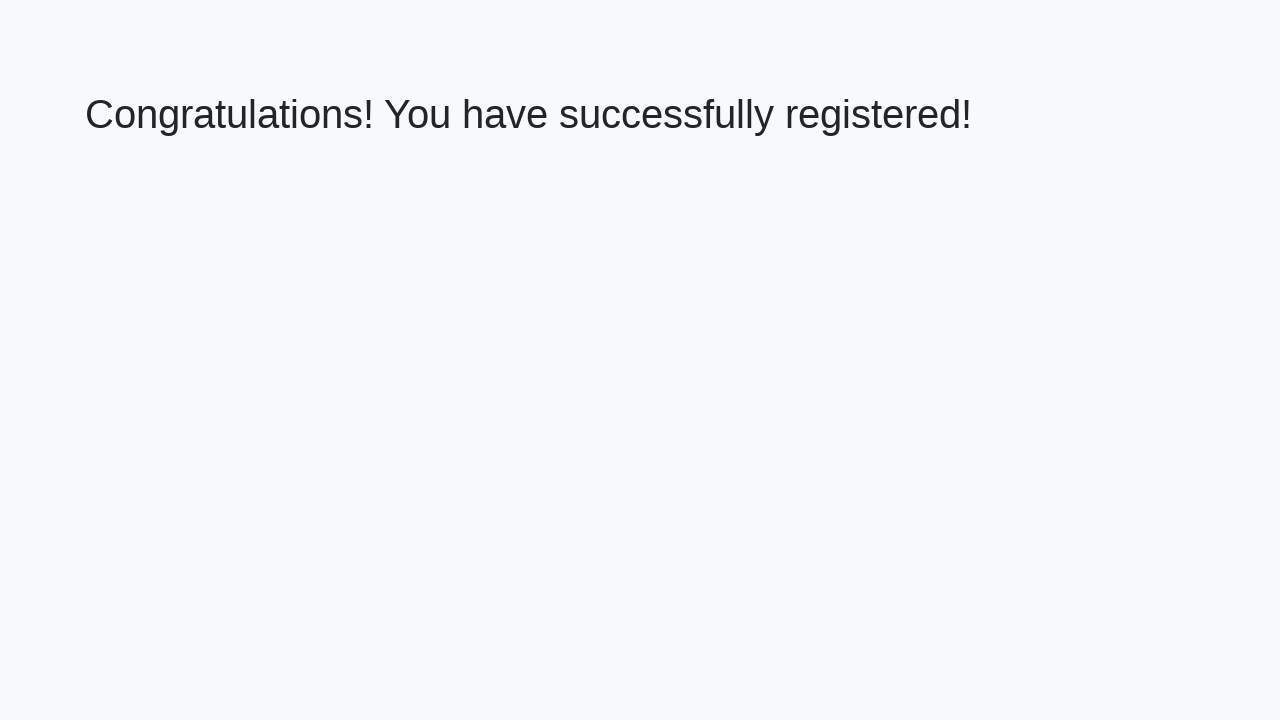